Tests jQuery UI custom dropdown by selecting various numeric values (5, 10, 3, 3) from a dropdown menu

Starting URL: https://jqueryui.com/resources/demos/selectmenu/default.html

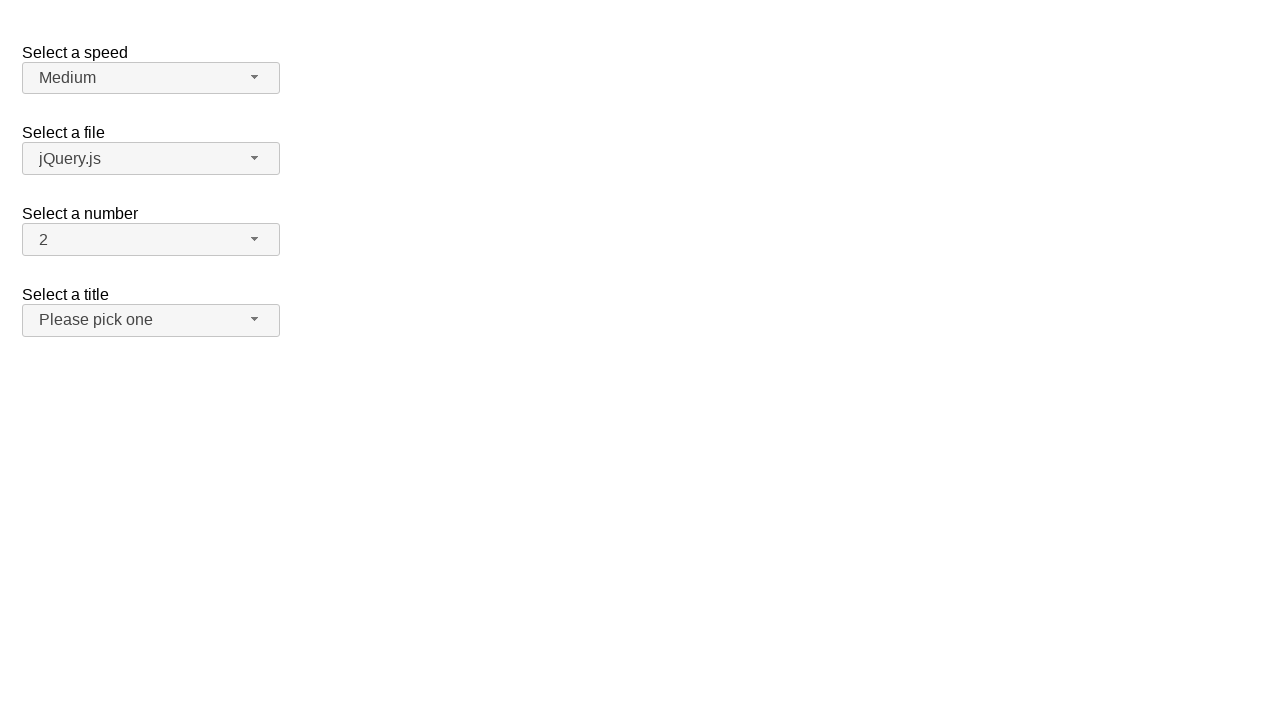

Clicked dropdown button to open menu at (151, 240) on xpath=//span[@id='number-button']
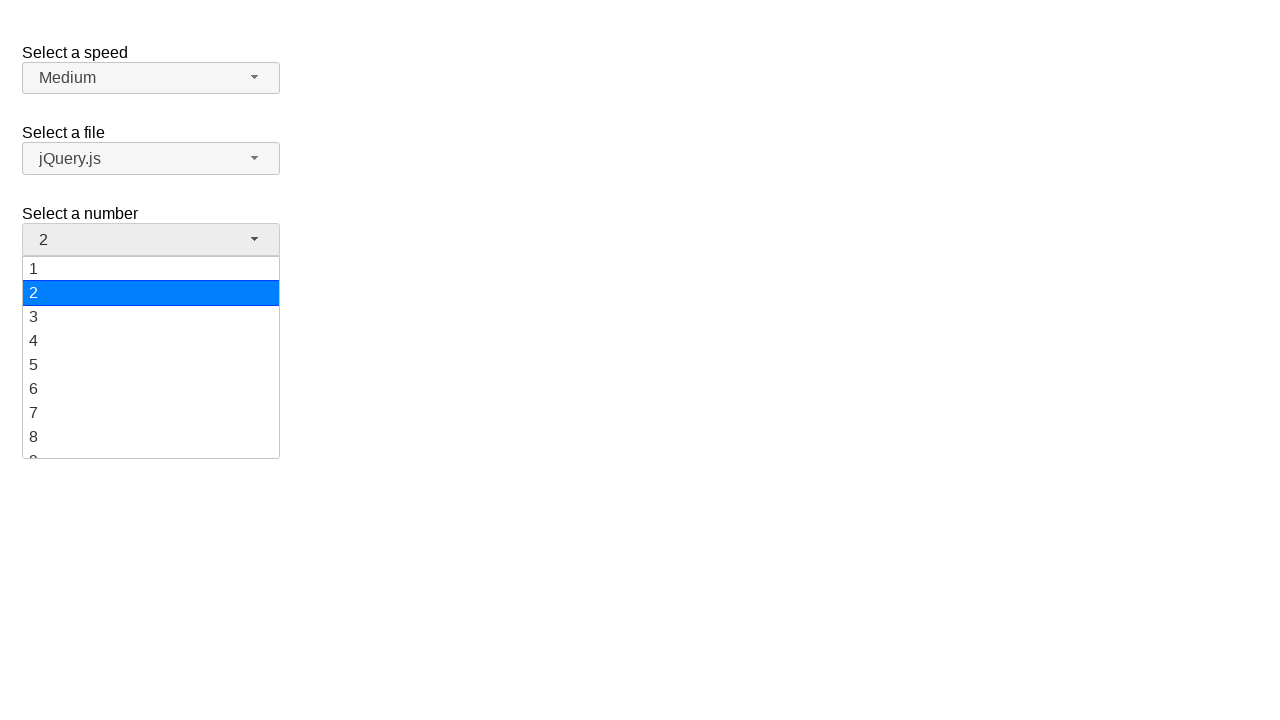

Waited 500ms for dropdown animation
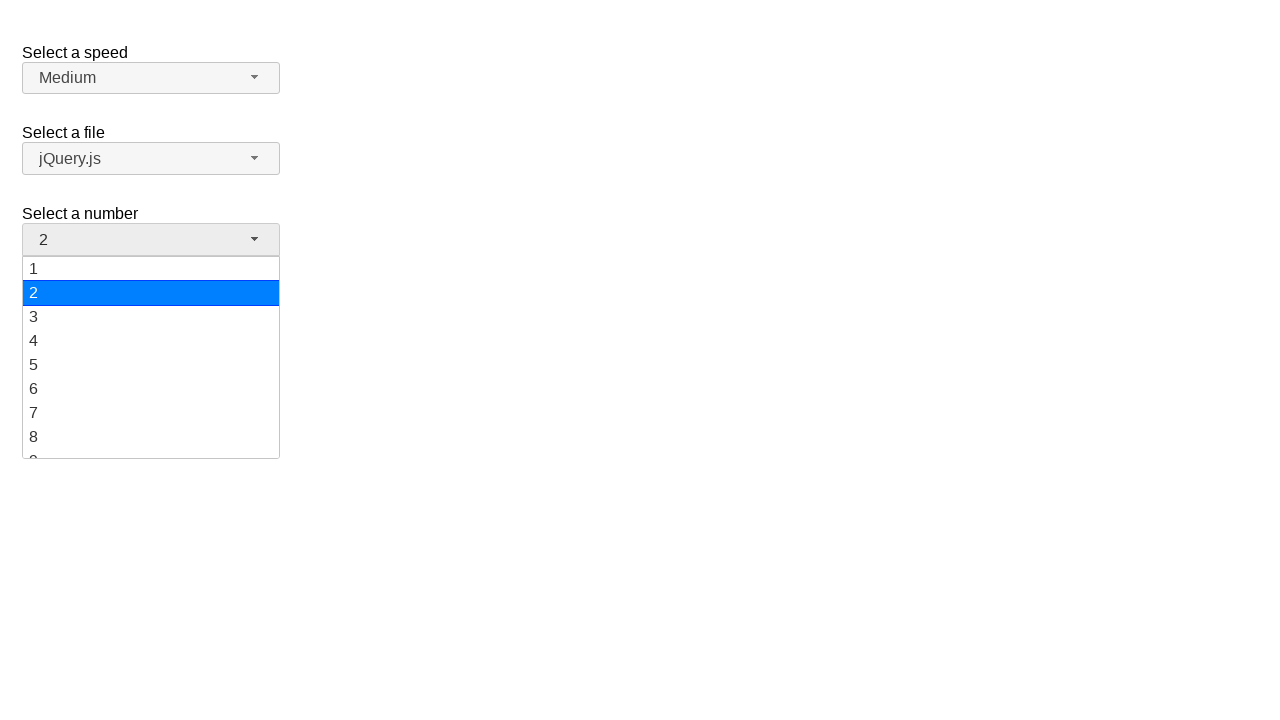

Dropdown items became visible
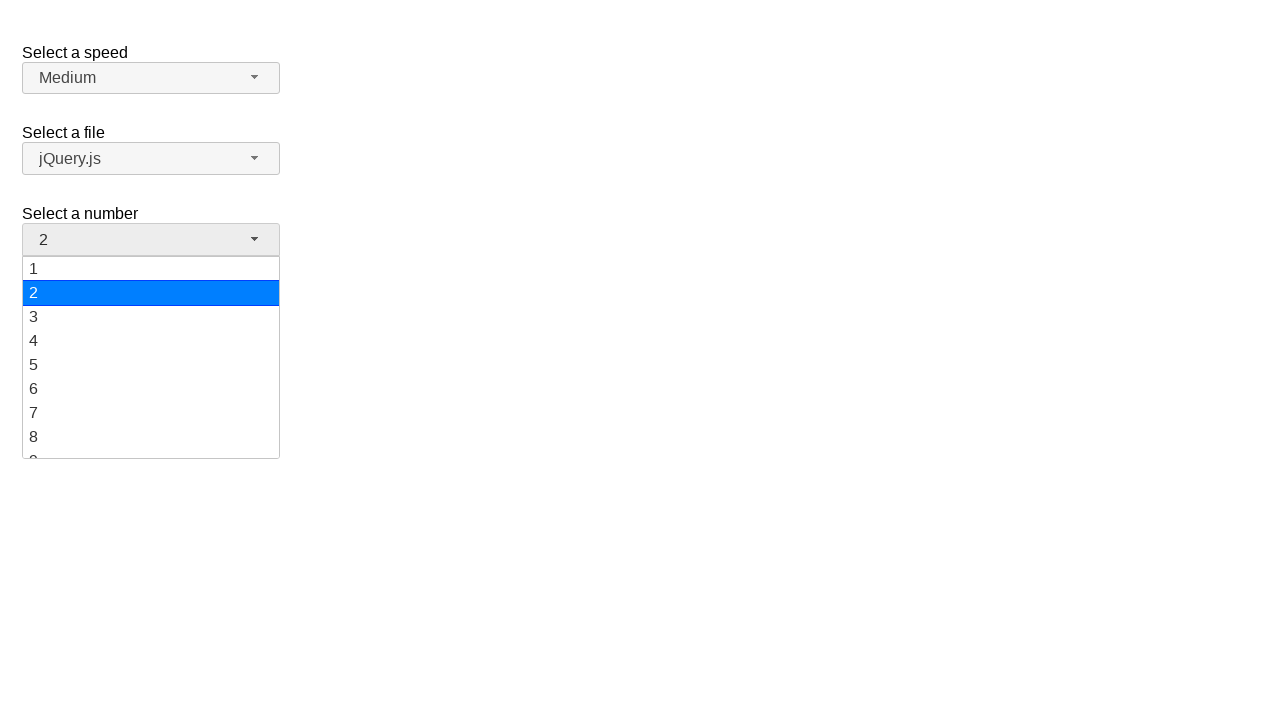

Scrolled item '5' into view
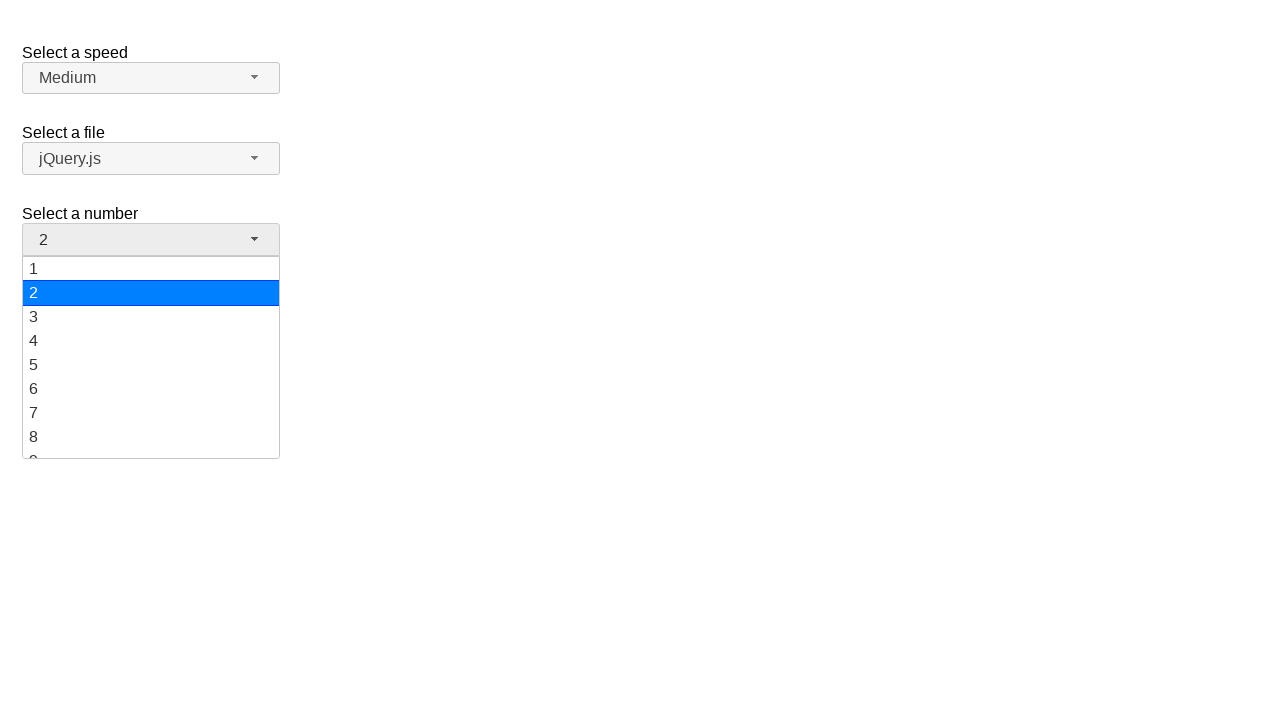

Selected value '5' from dropdown at (151, 365) on xpath=//li[@class='ui-menu-item']/div >> nth=4
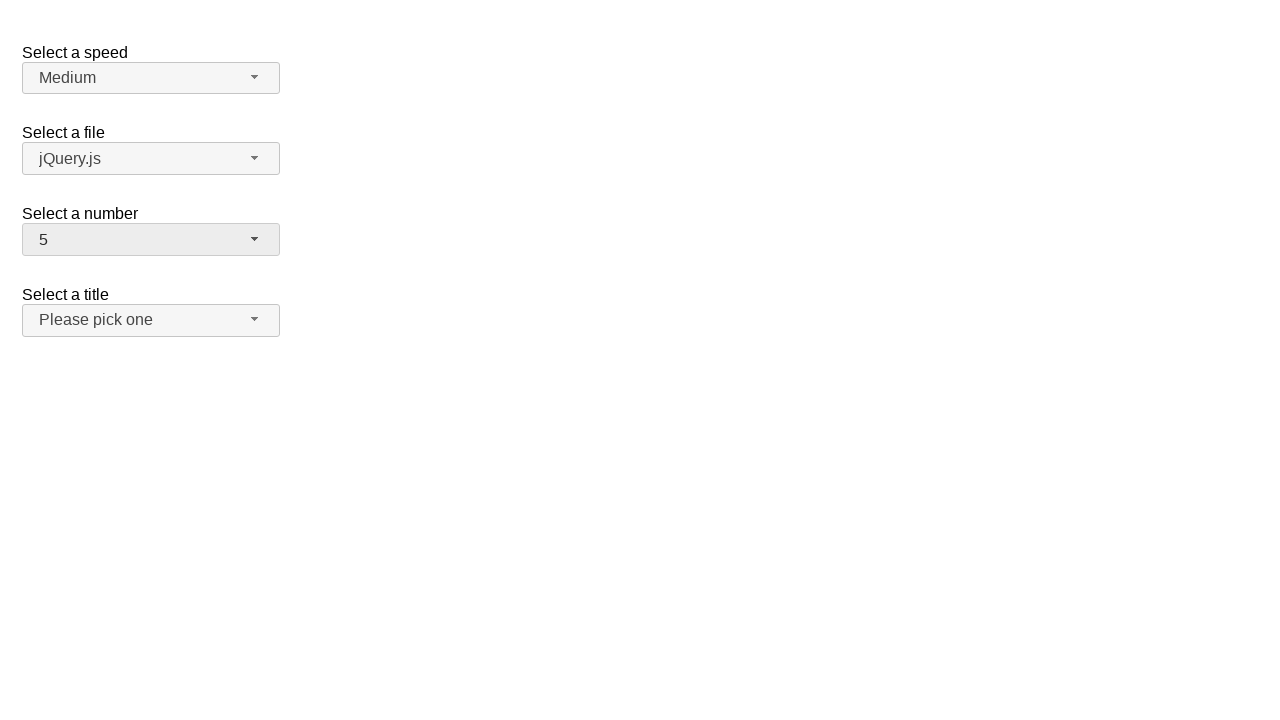

Clicked dropdown button to open menu at (151, 240) on xpath=//span[@id='number-button']
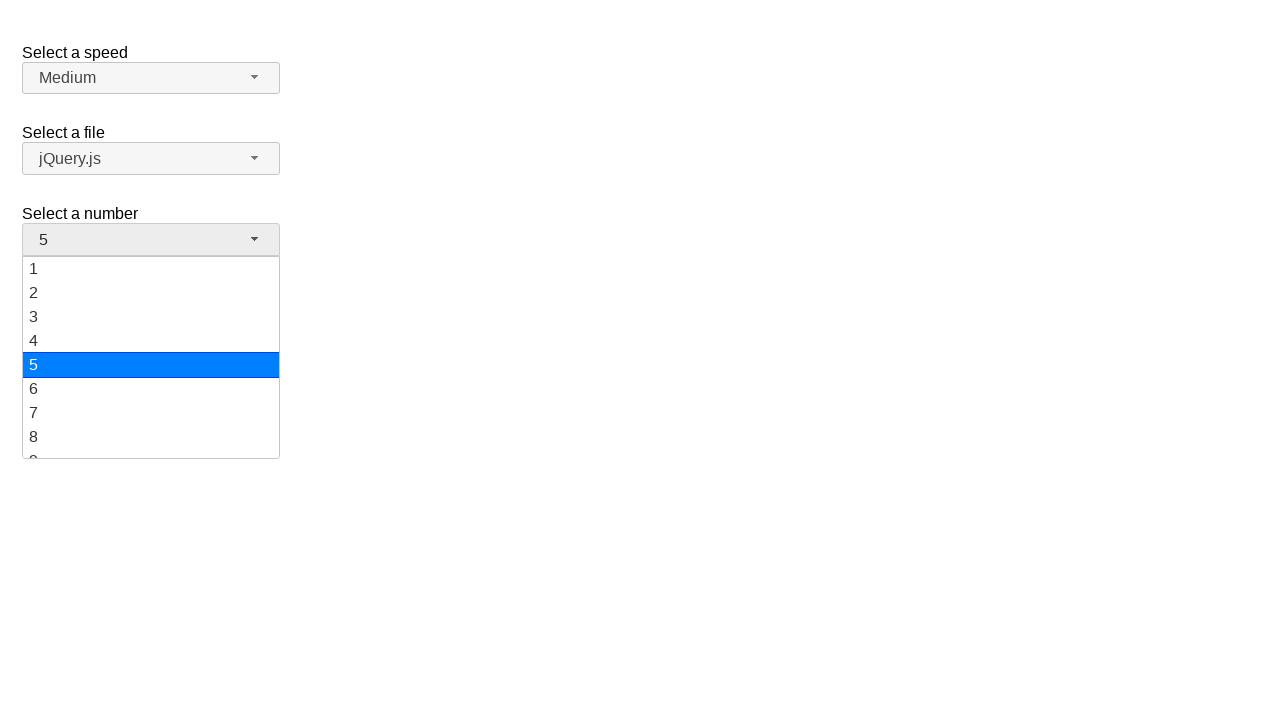

Waited 500ms for dropdown animation
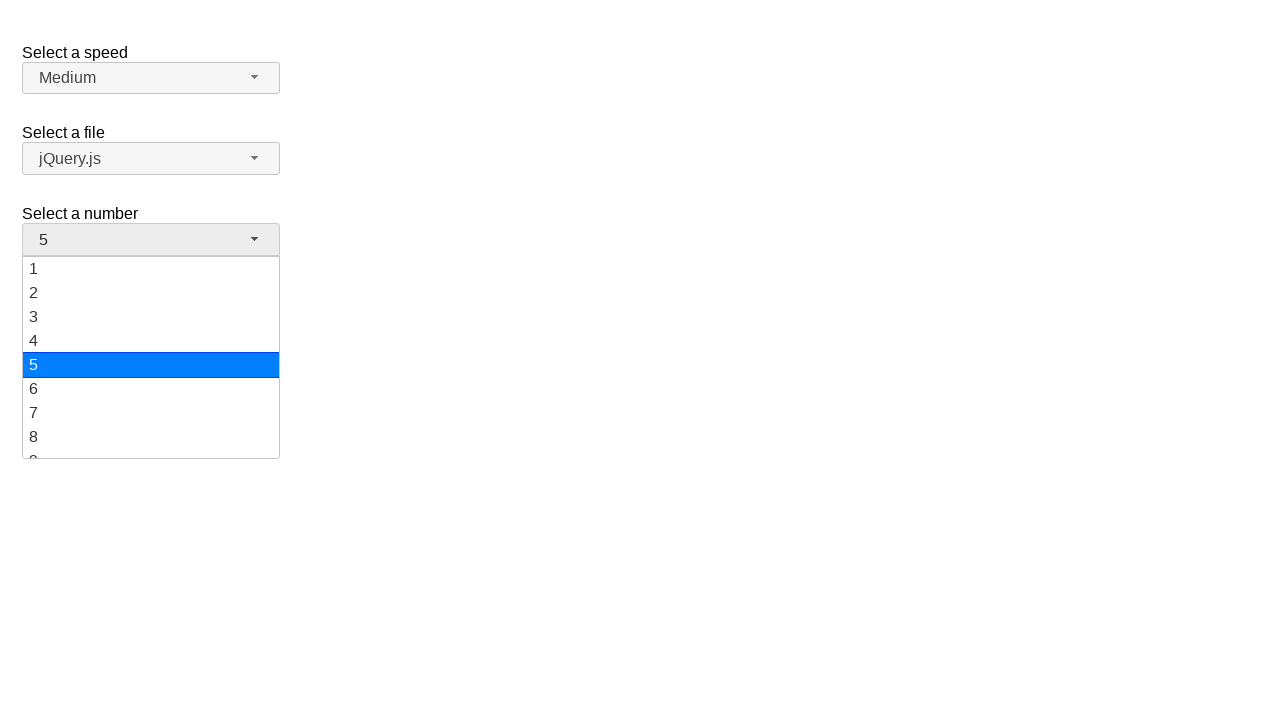

Dropdown items became visible
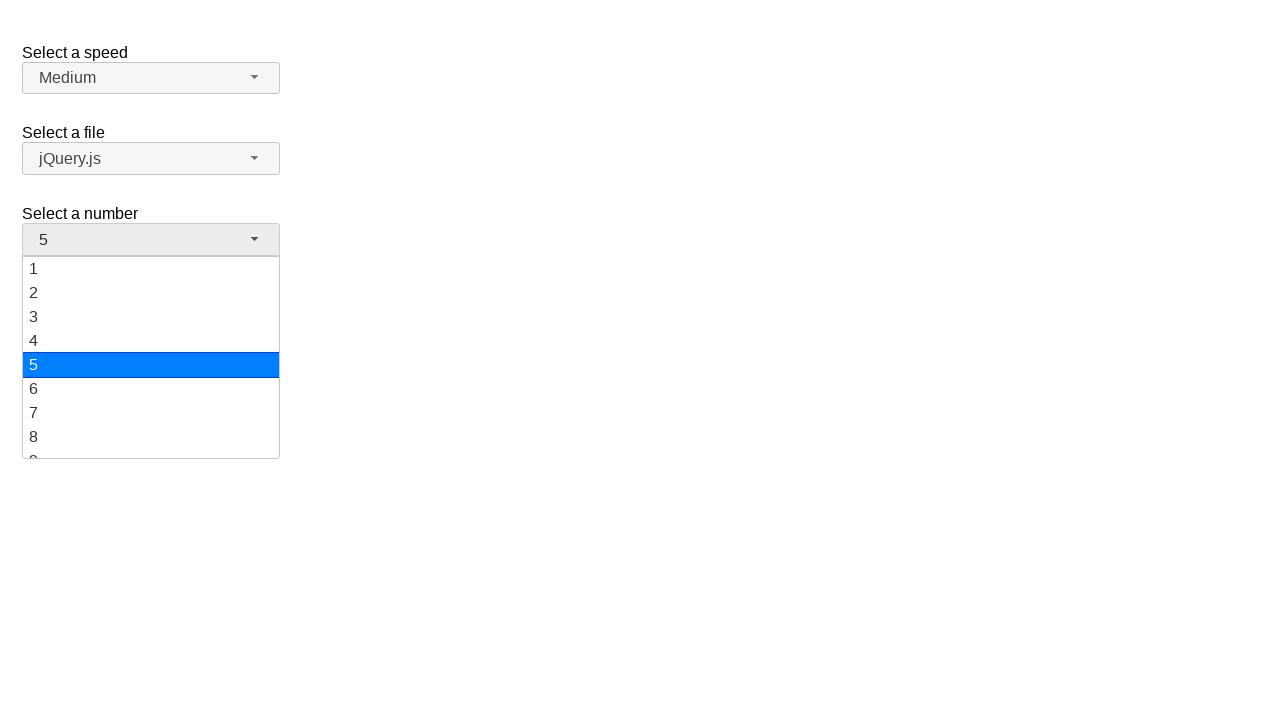

Scrolled item '10' into view
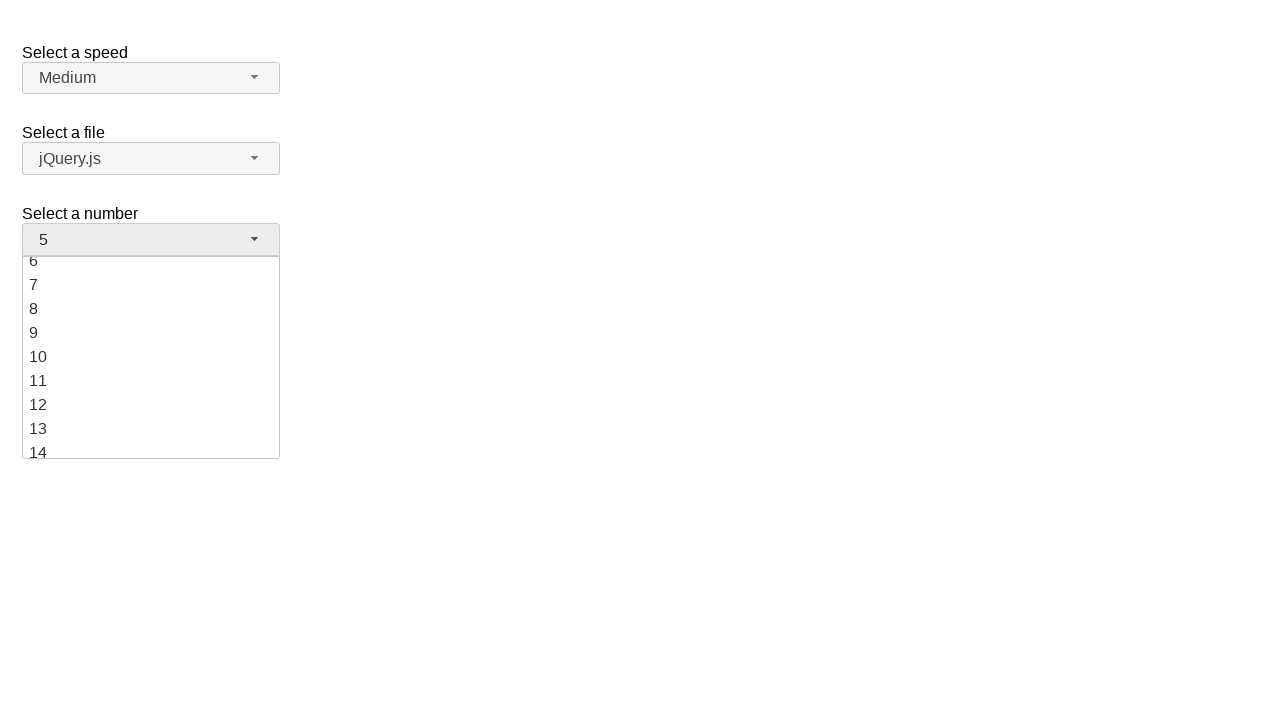

Selected value '10' from dropdown at (151, 357) on xpath=//li[@class='ui-menu-item']/div >> nth=9
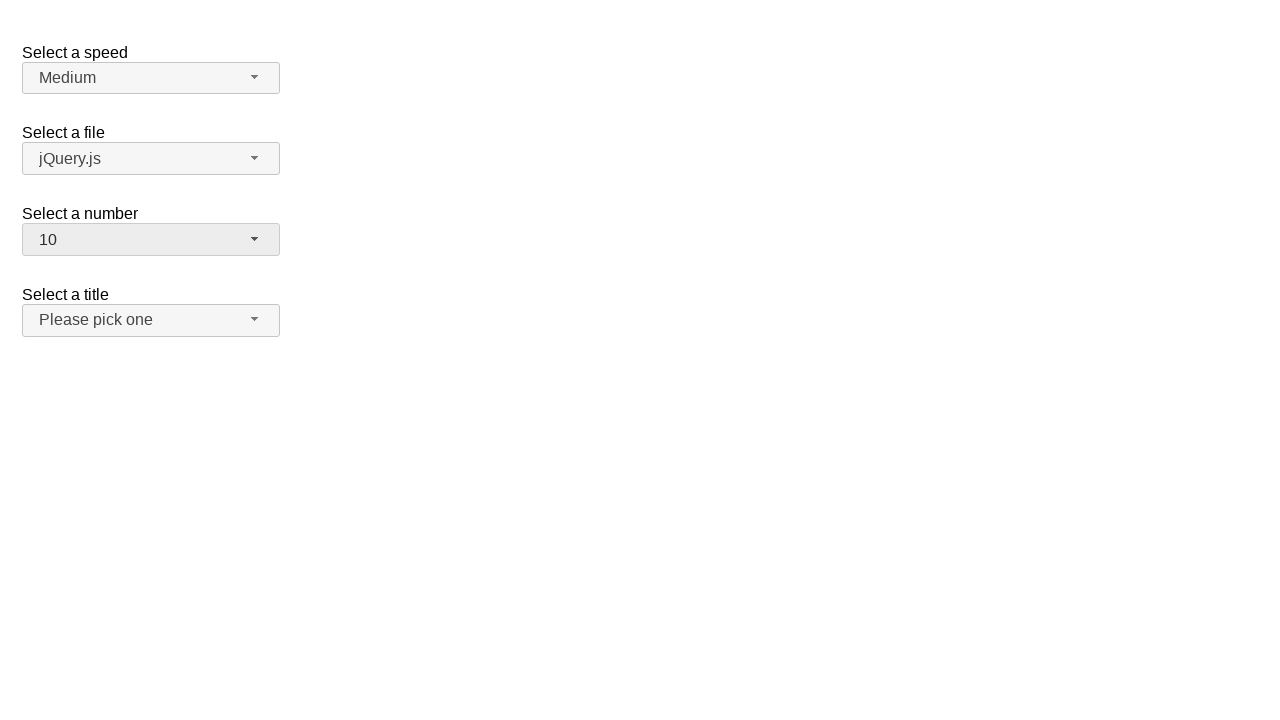

Clicked dropdown button to open menu at (151, 240) on xpath=//span[@id='number-button']
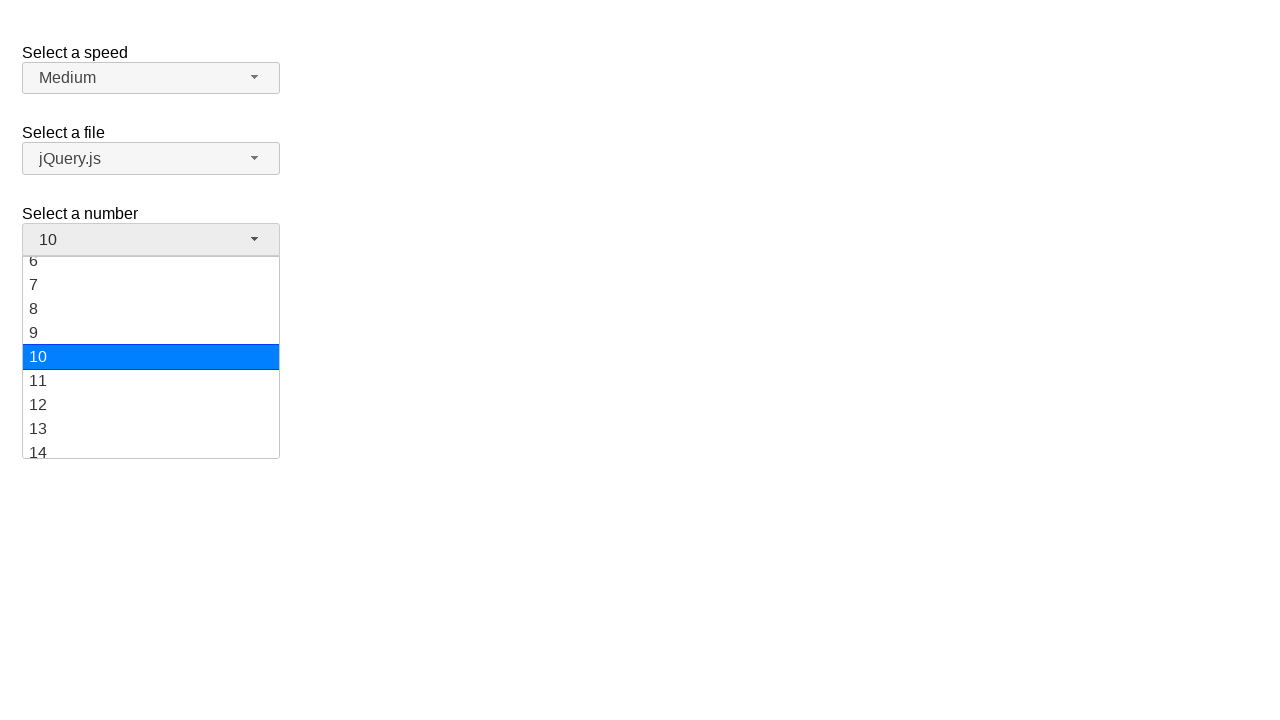

Waited 500ms for dropdown animation
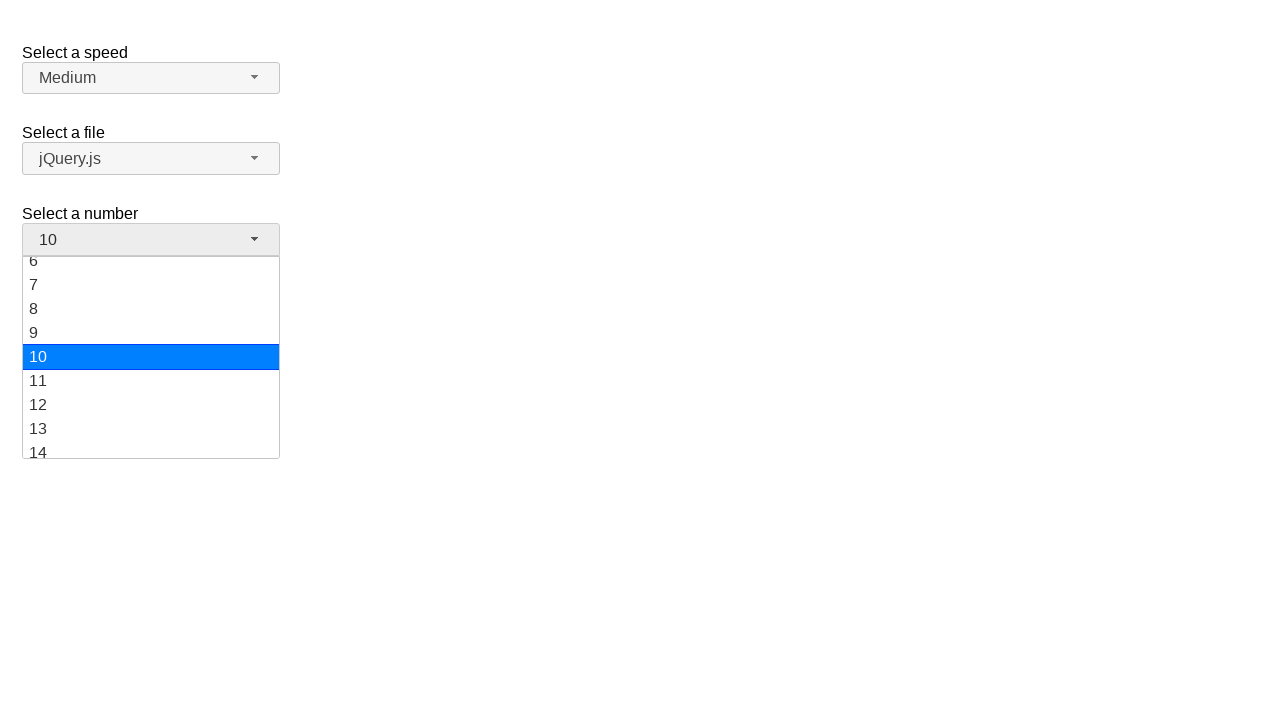

Dropdown items became visible
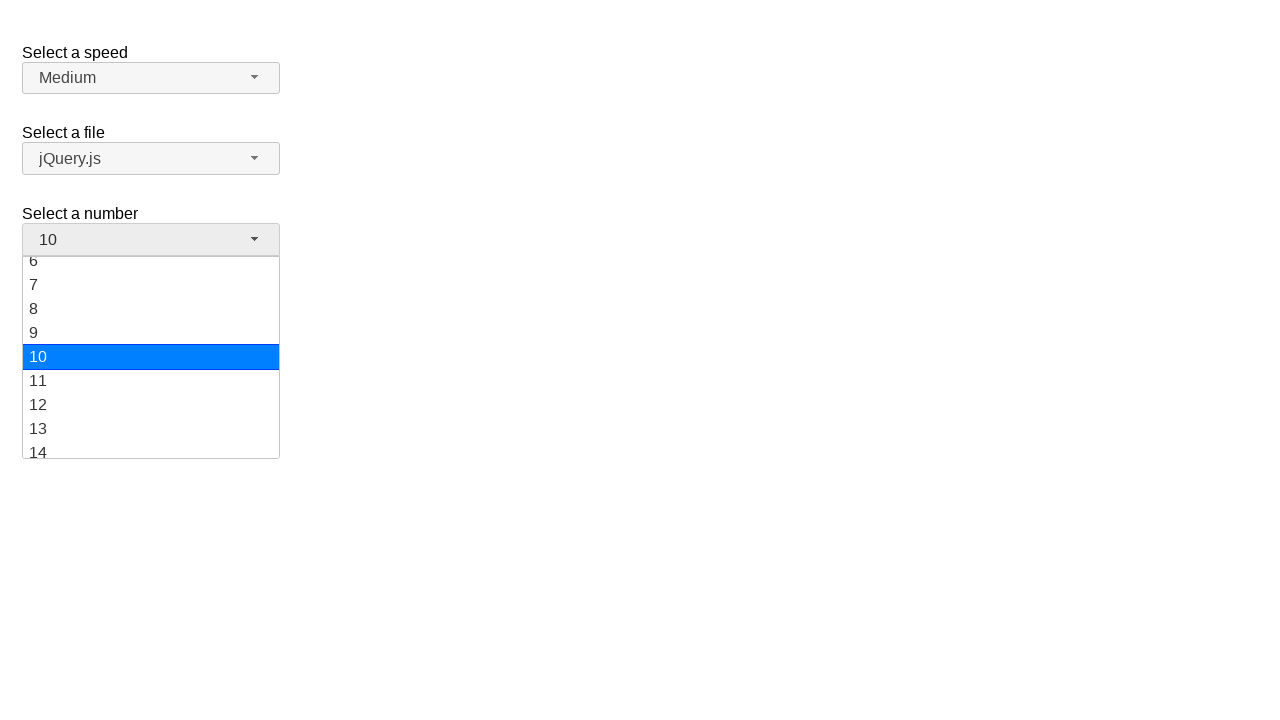

Scrolled item '3' into view
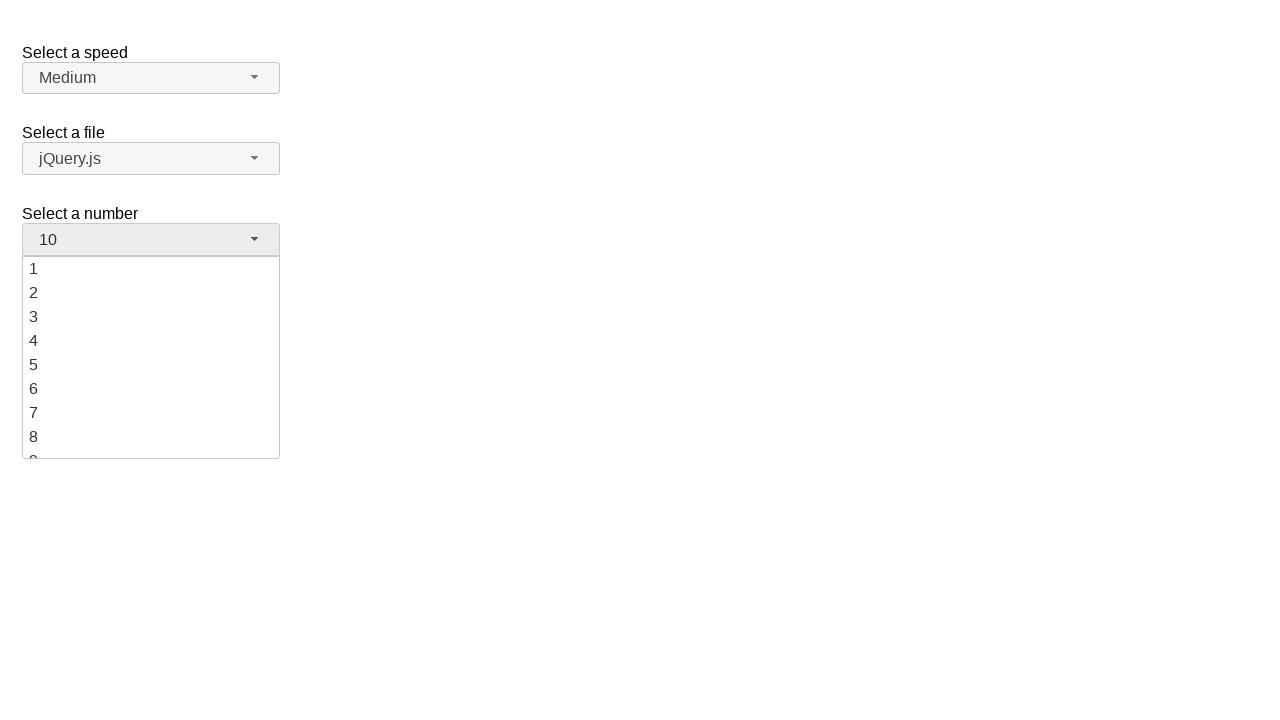

Selected value '3' from dropdown at (151, 317) on xpath=//li[@class='ui-menu-item']/div >> nth=2
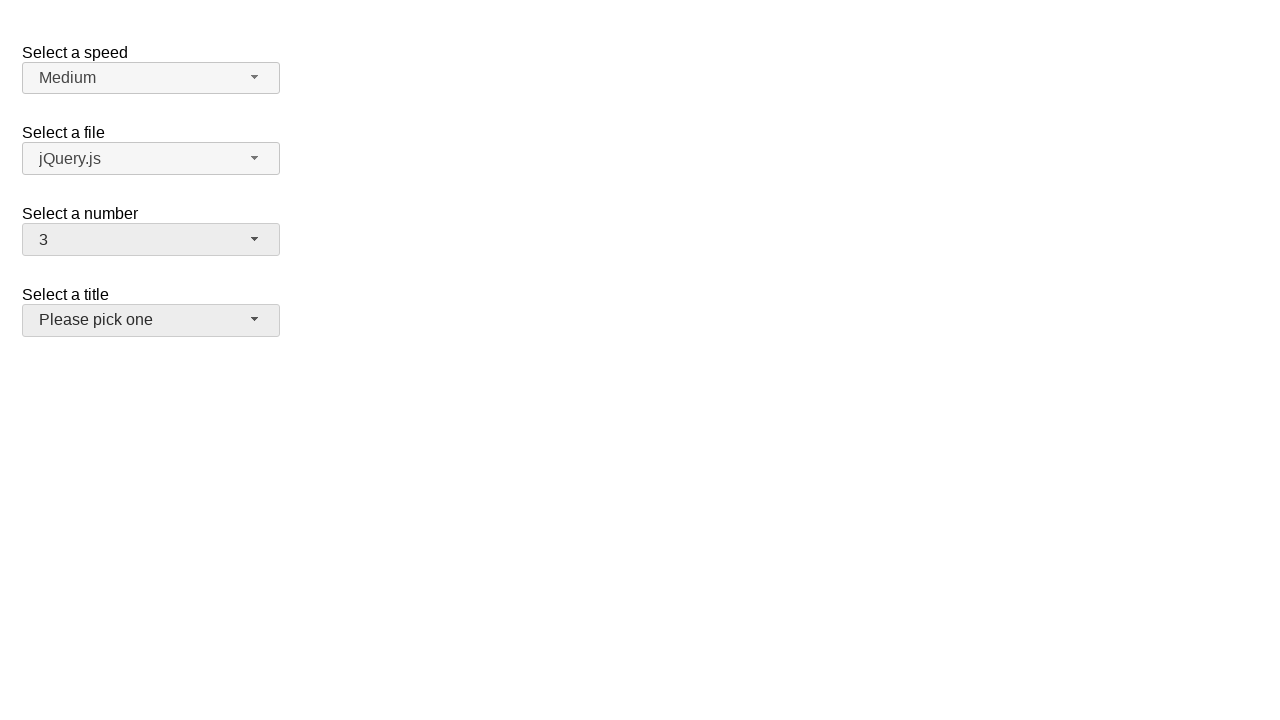

Clicked dropdown button to open menu at (151, 240) on xpath=//span[@id='number-button']
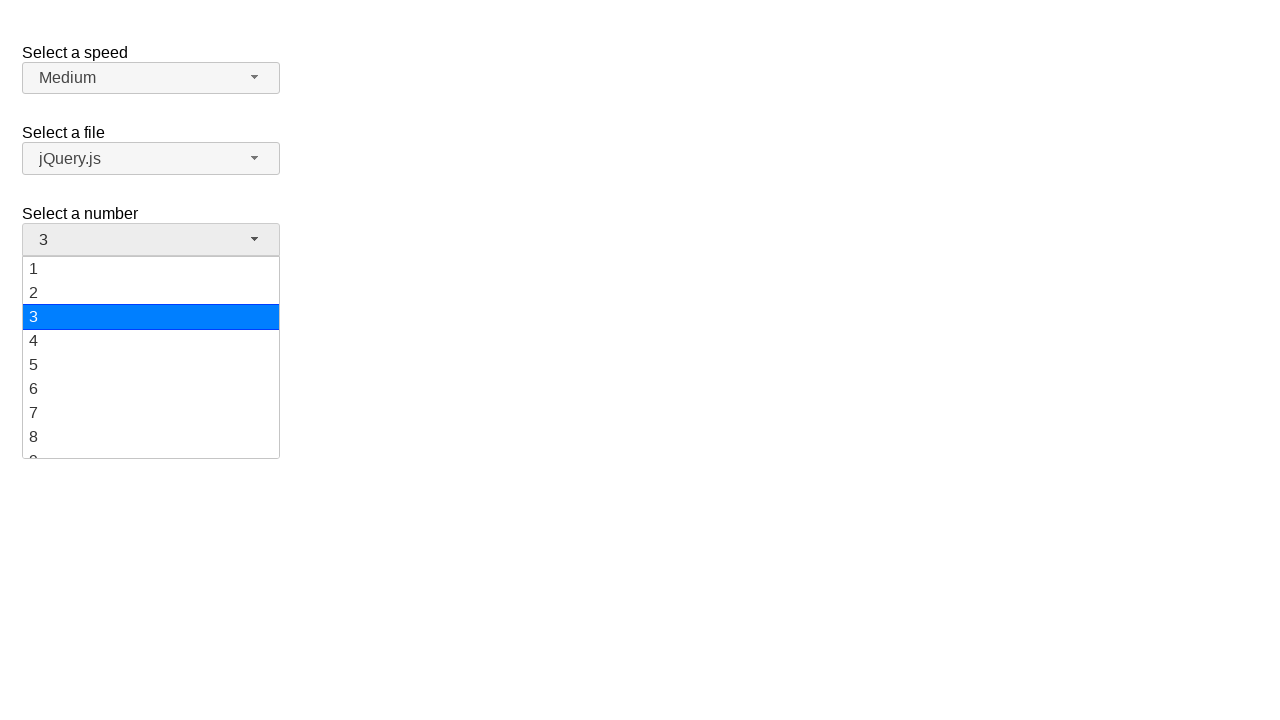

Waited 500ms for dropdown animation
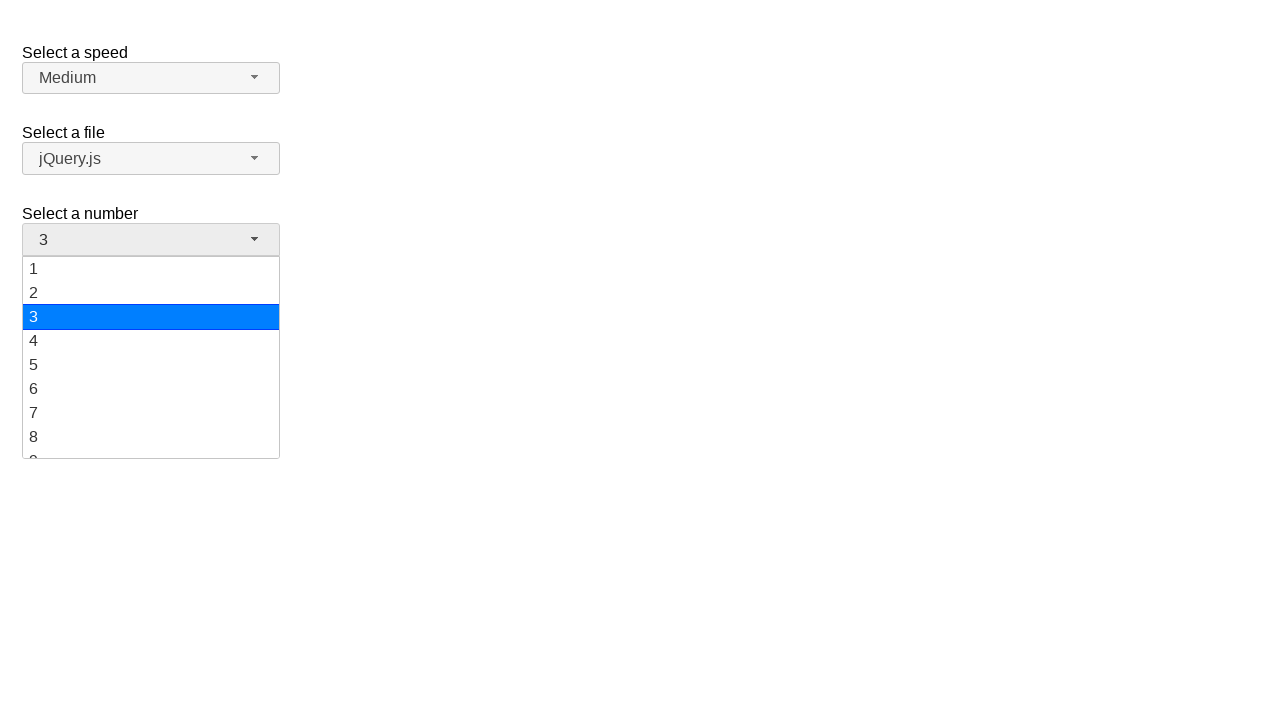

Dropdown items became visible
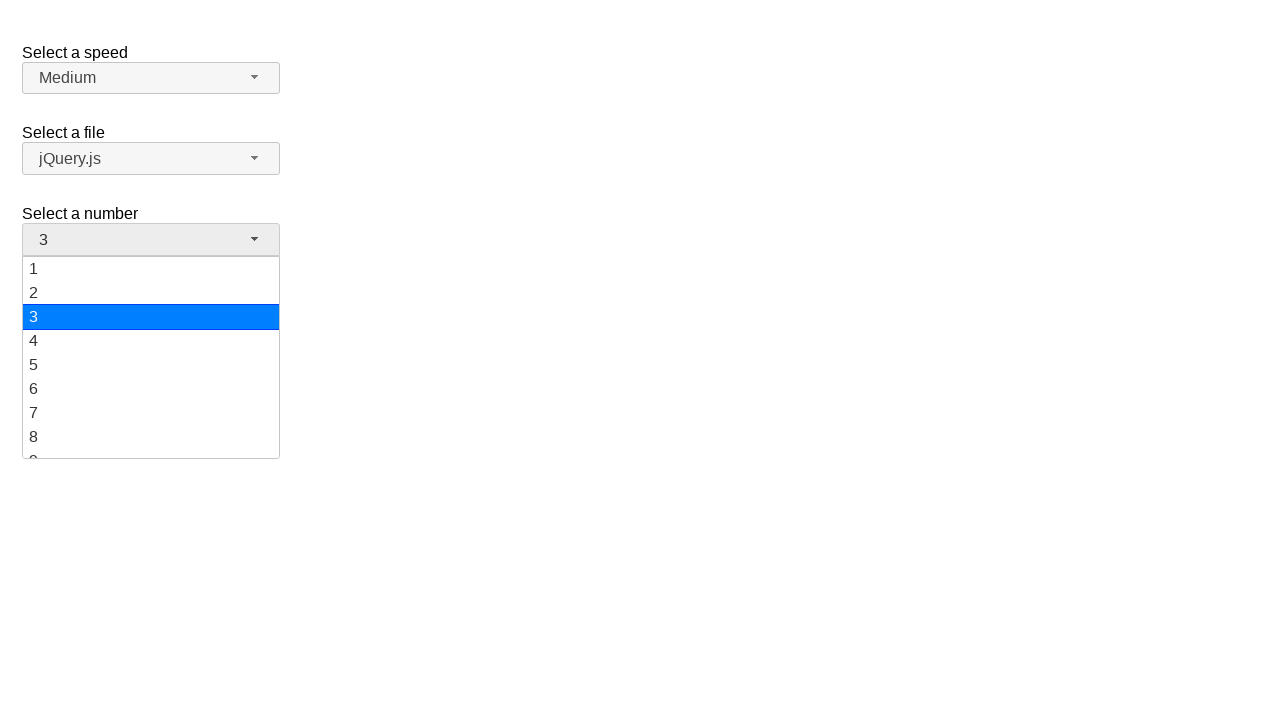

Scrolled item '3' into view
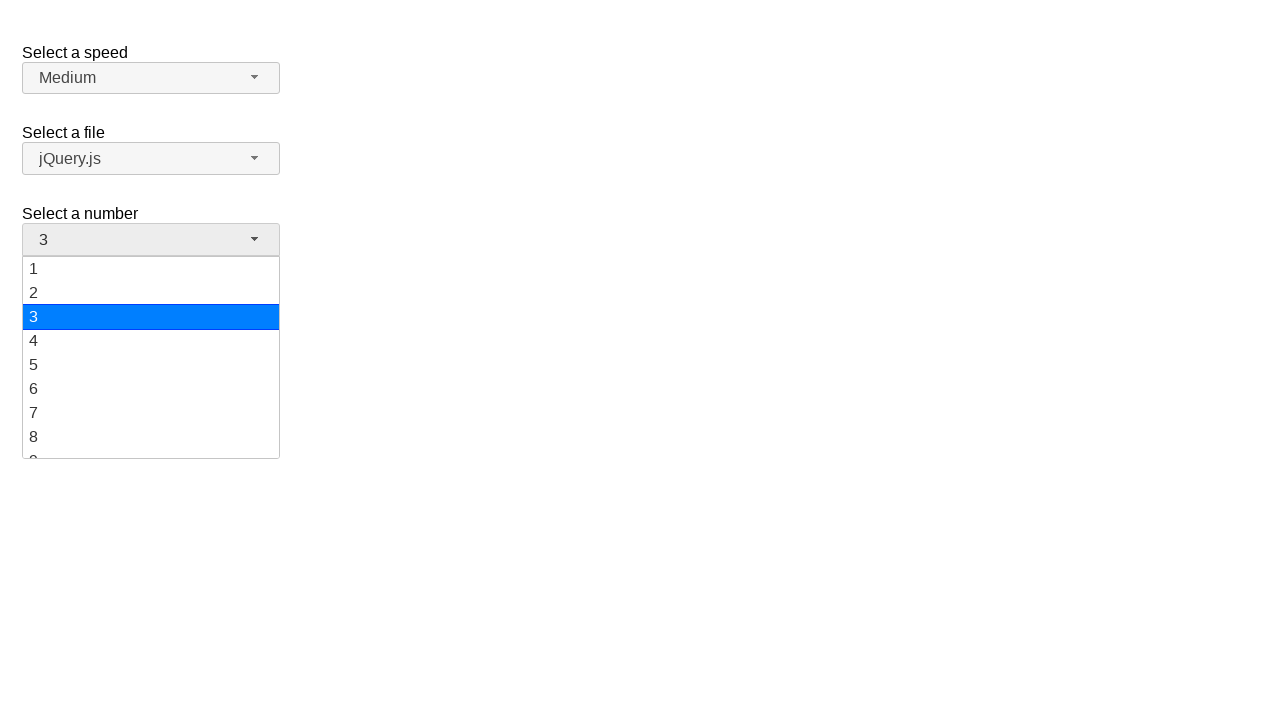

Selected value '3' from dropdown at (151, 317) on xpath=//li[@class='ui-menu-item']/div >> nth=2
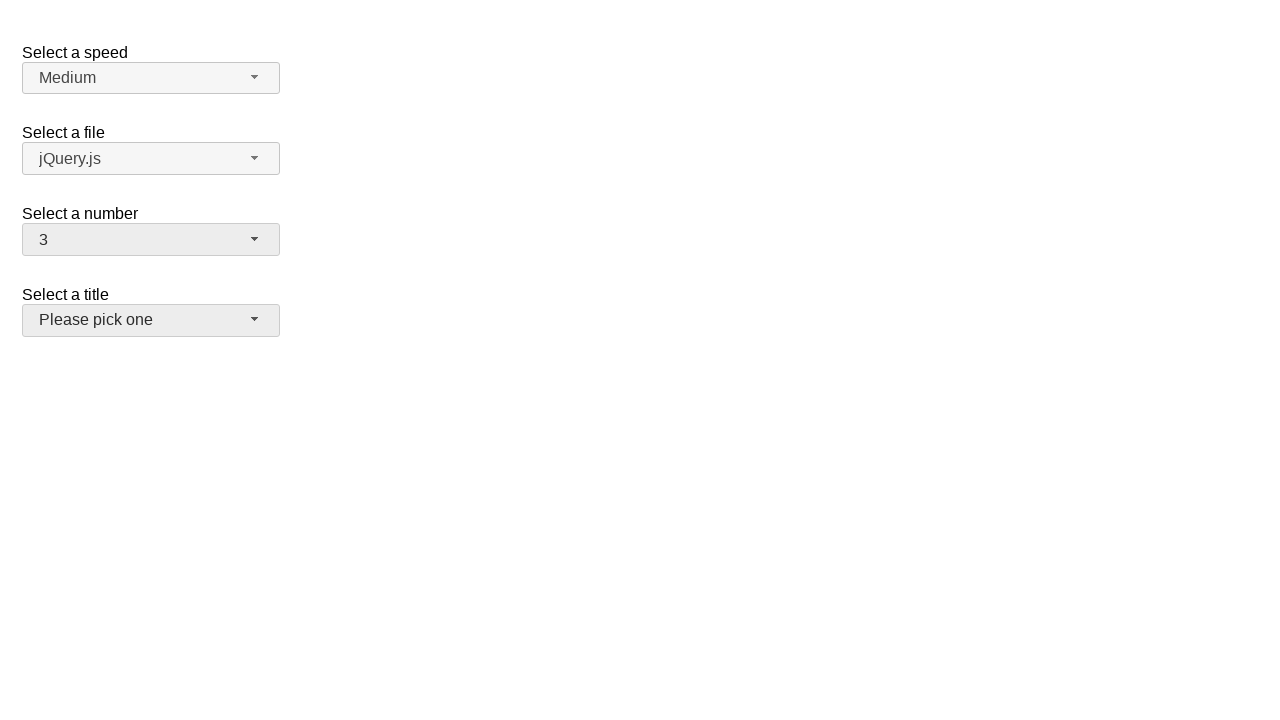

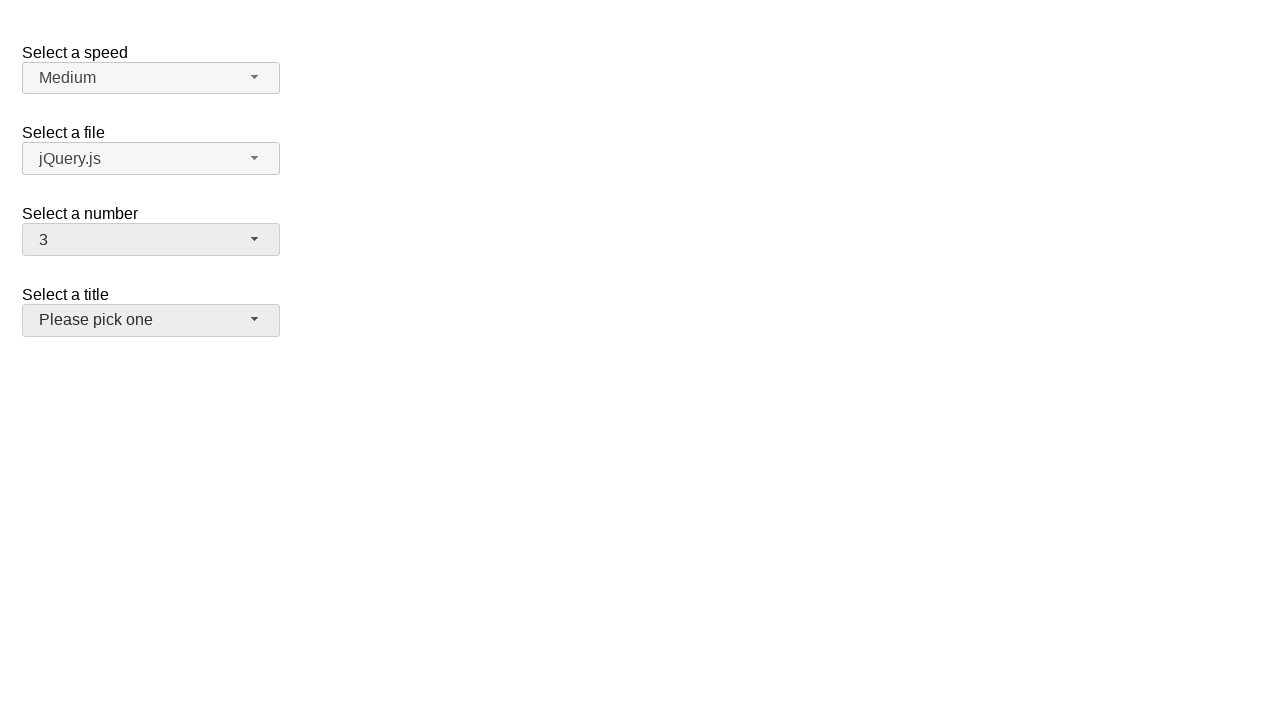